Tests username field with mixed case, special characters, and numbers greater than 50

Starting URL: https://buggy.justtestit.org/register

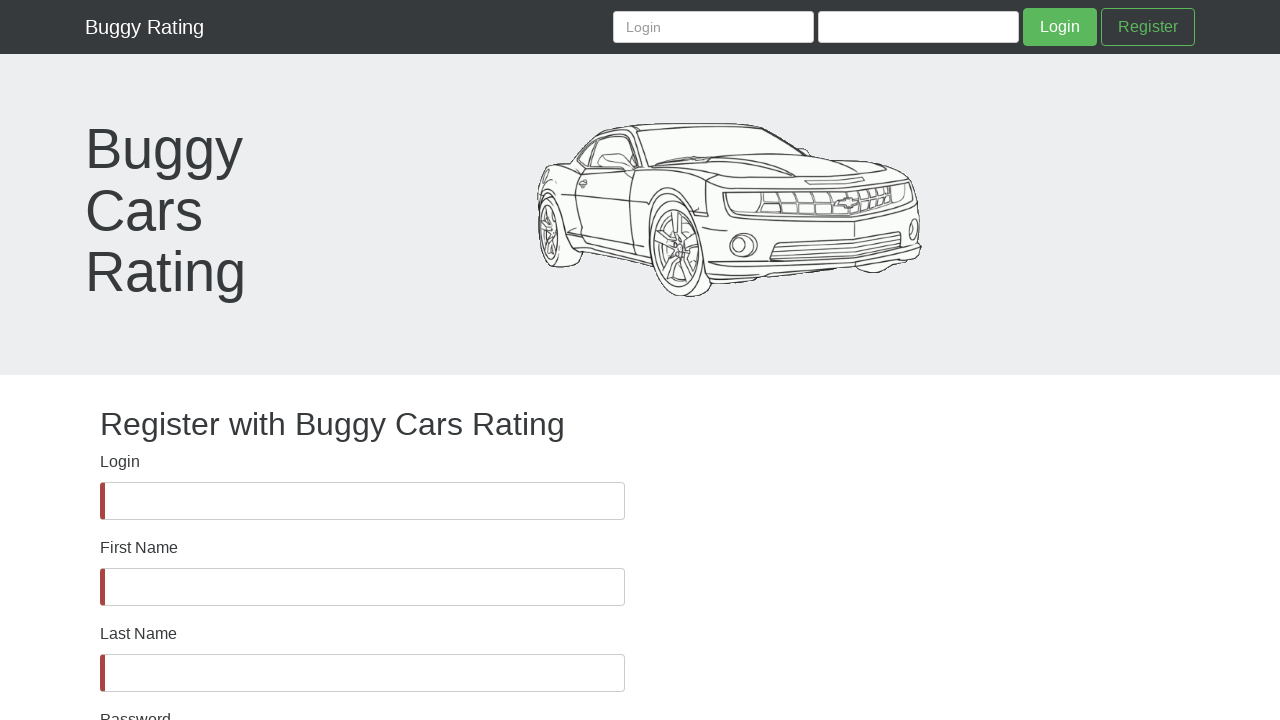

Username field became visible
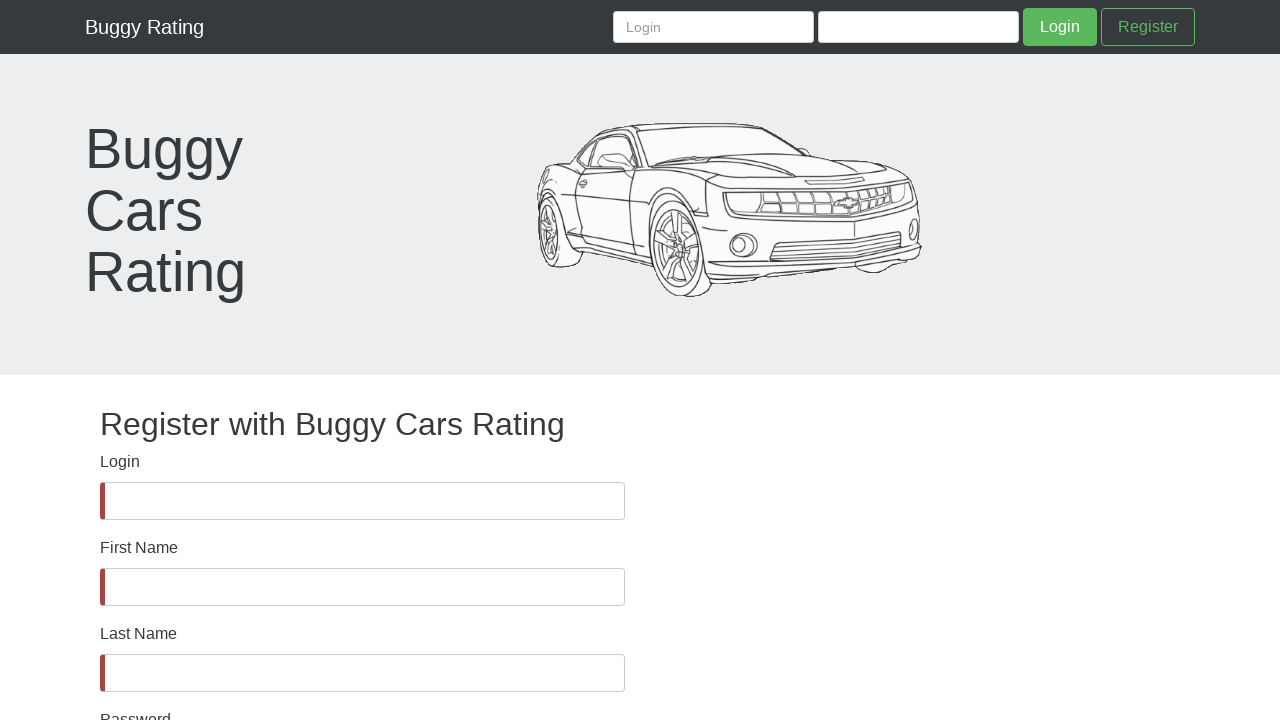

Filled username field with mixed case, special characters, and numbers greater than 50 characters on #username
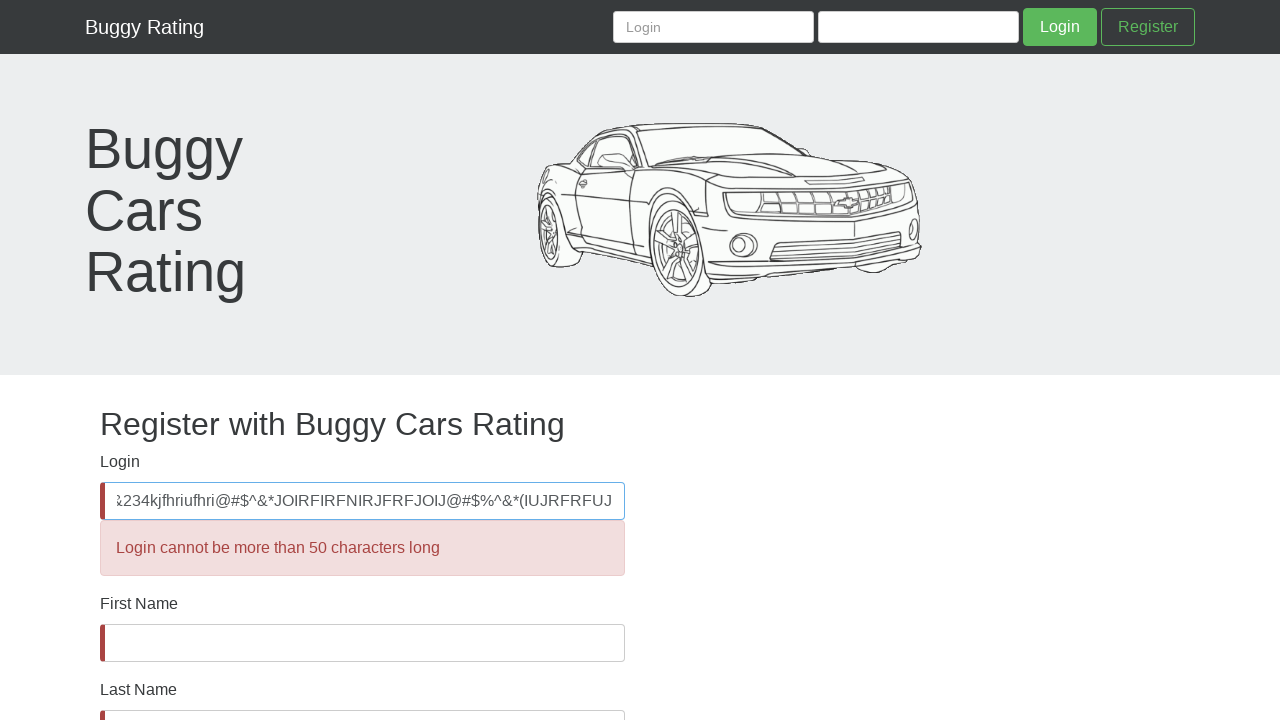

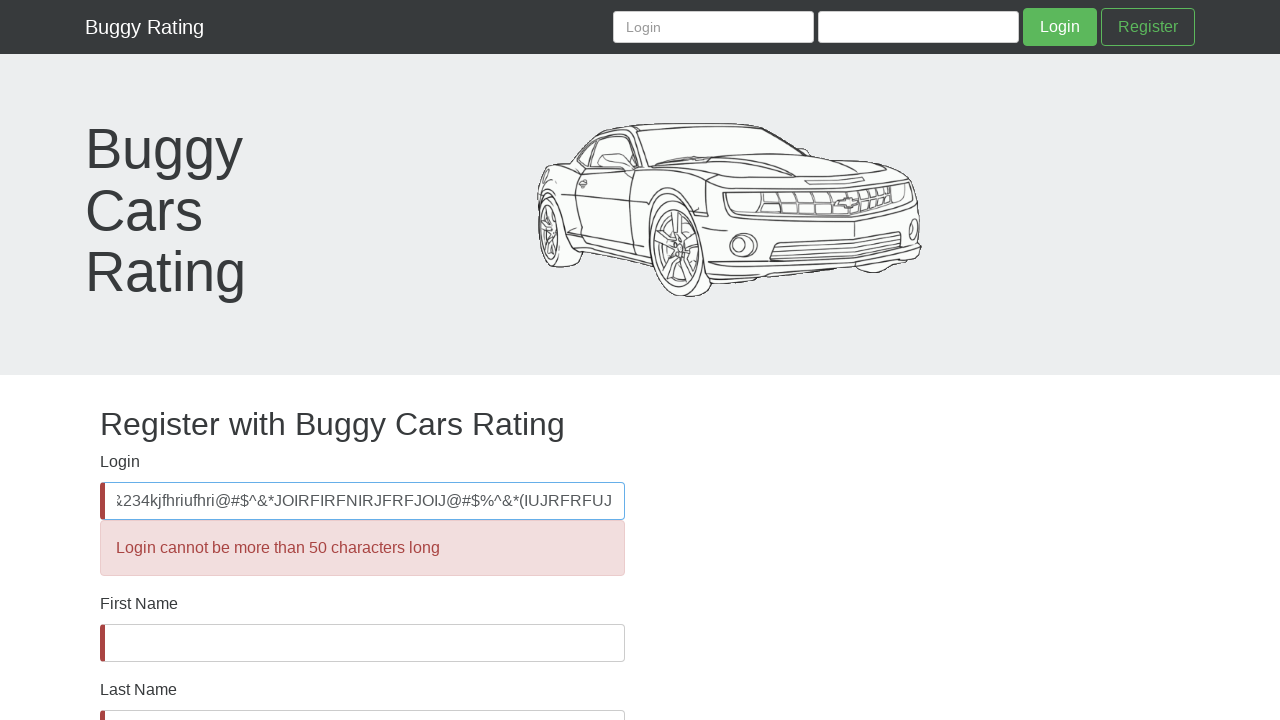